Tests the Target website search functionality by entering a search term and clicking the search button

Starting URL: https://www.target.com/

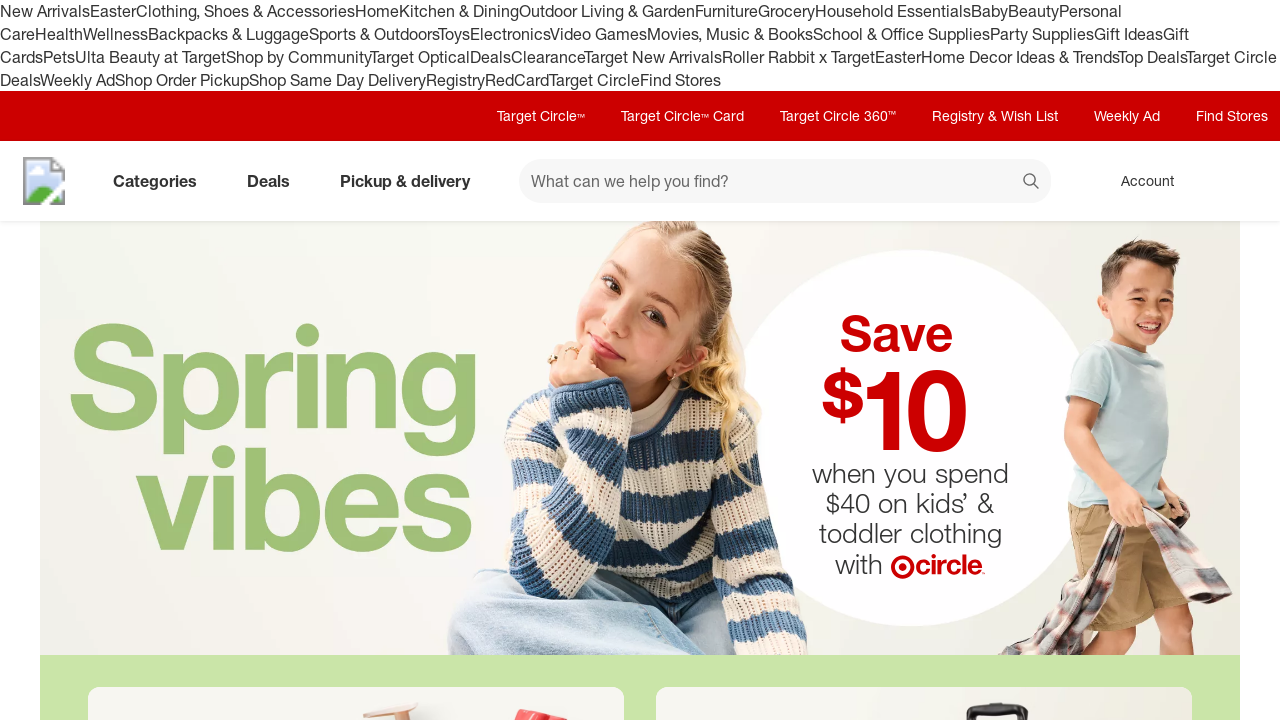

Filled search input with 'laptop' on #search
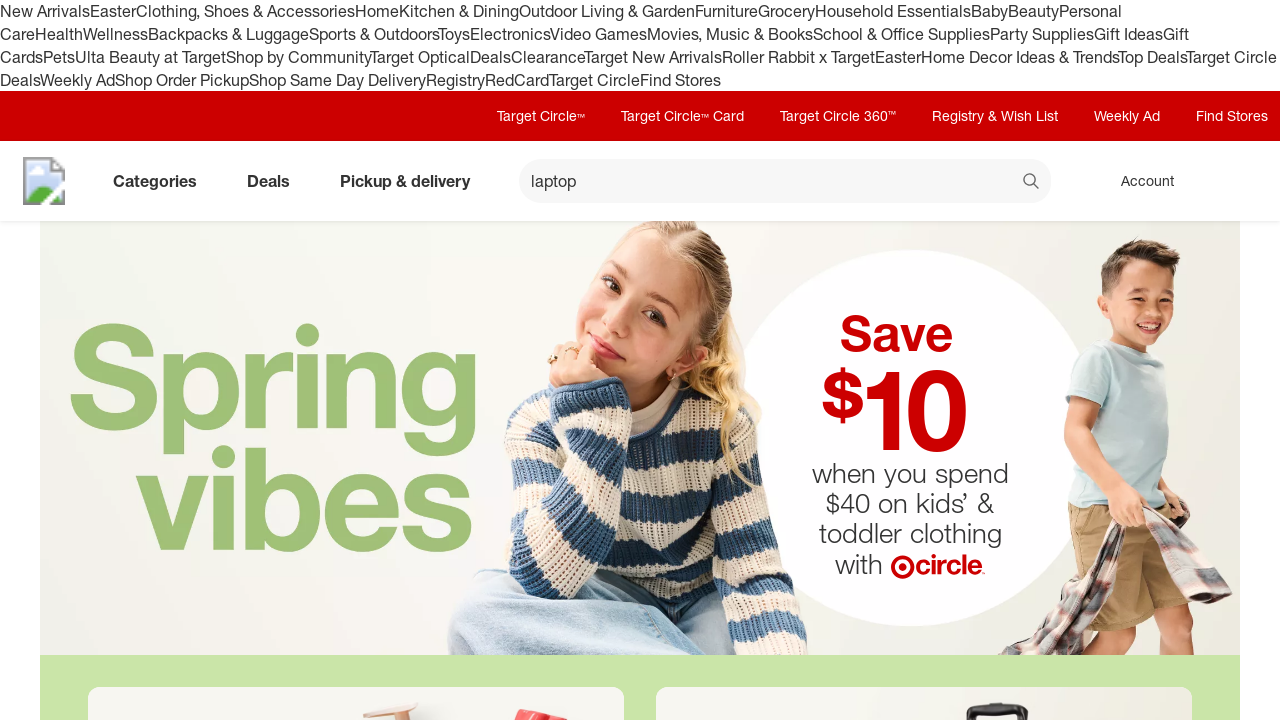

Clicked the search button at (1032, 183) on xpath=//button[@data-test='@web/Search/SearchButton']
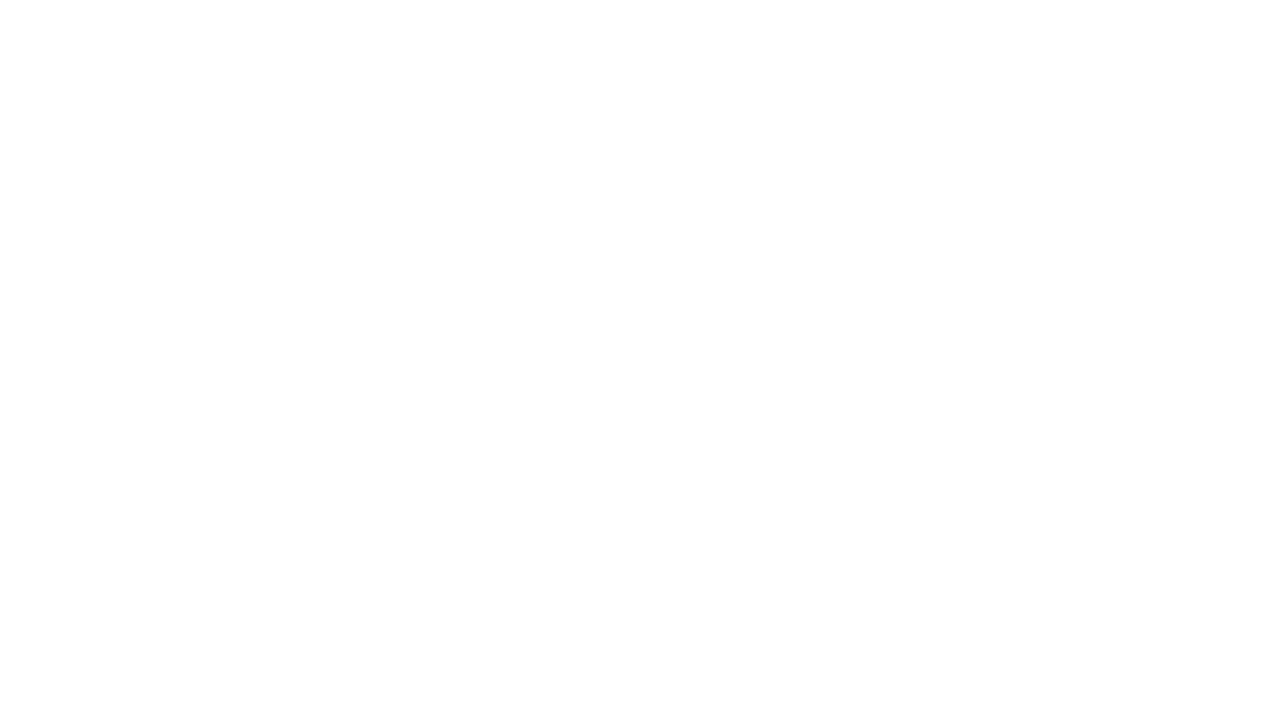

Search results page loaded successfully
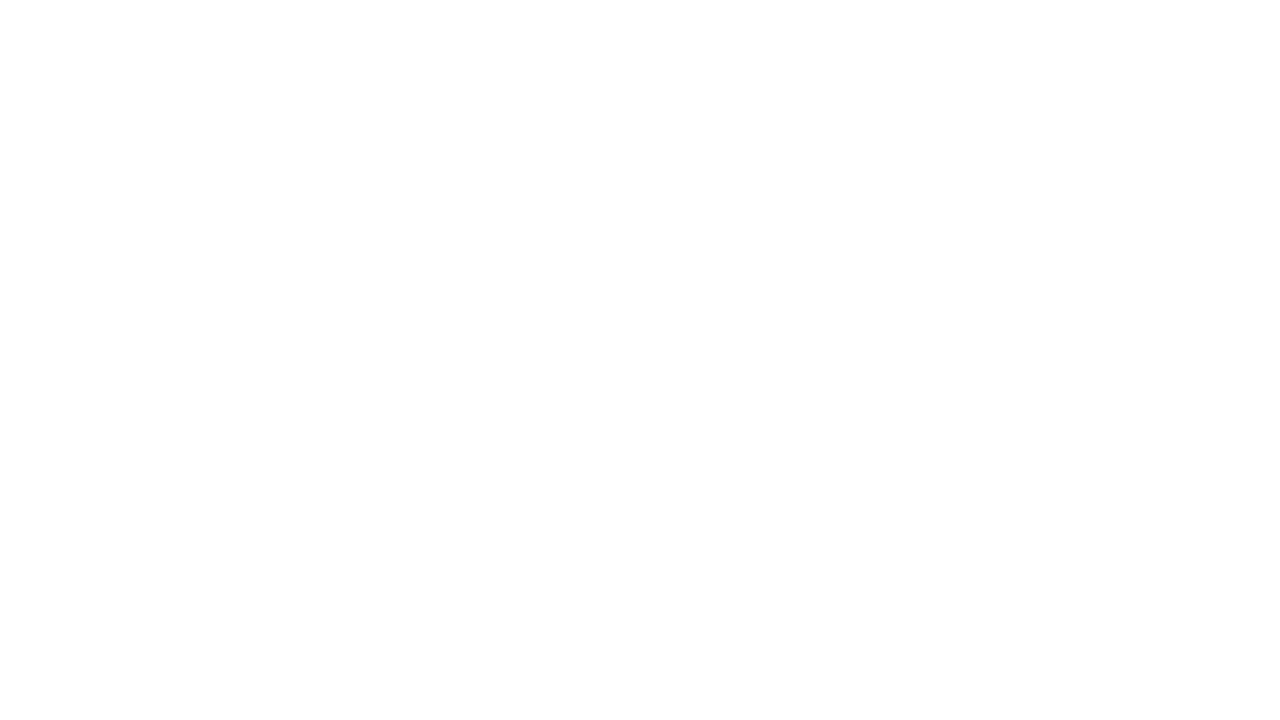

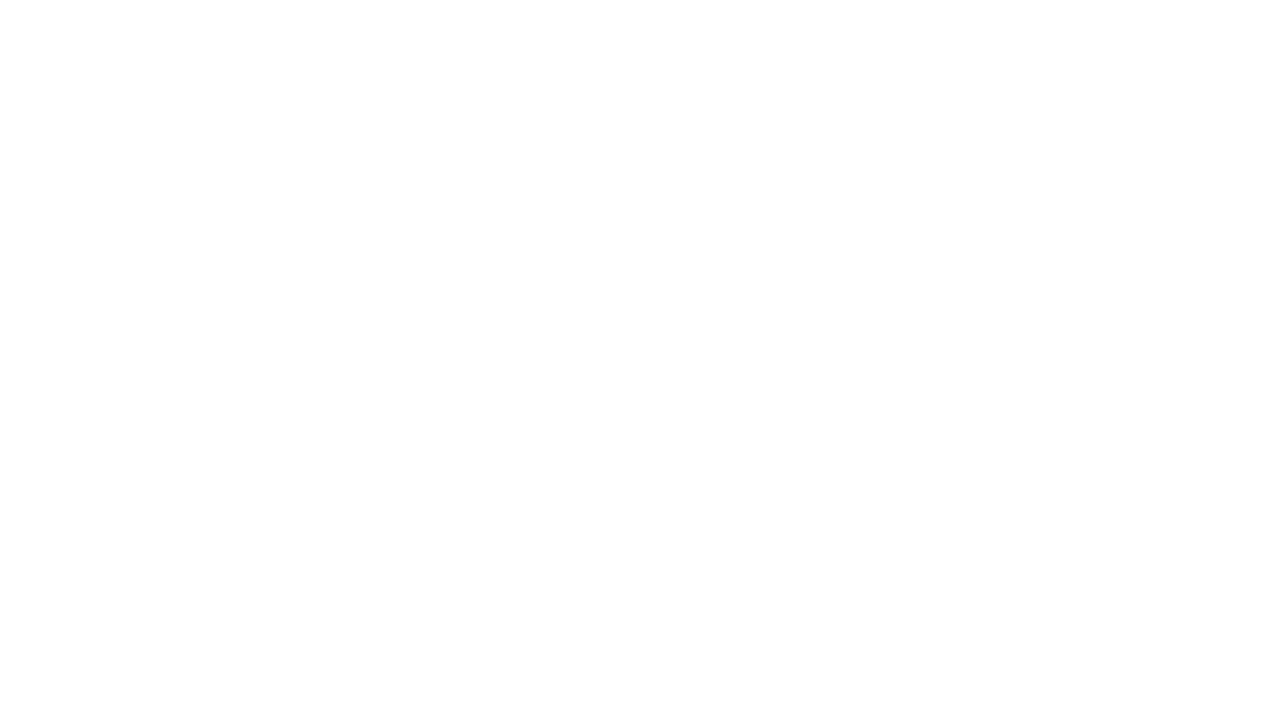